Tests JavaScript alert handling by clicking a button to trigger an alert, accepting it, then testing confirm dialogs with dismiss, and prompt dialogs with text input

Starting URL: http://demo.automationtesting.in/Alerts.html

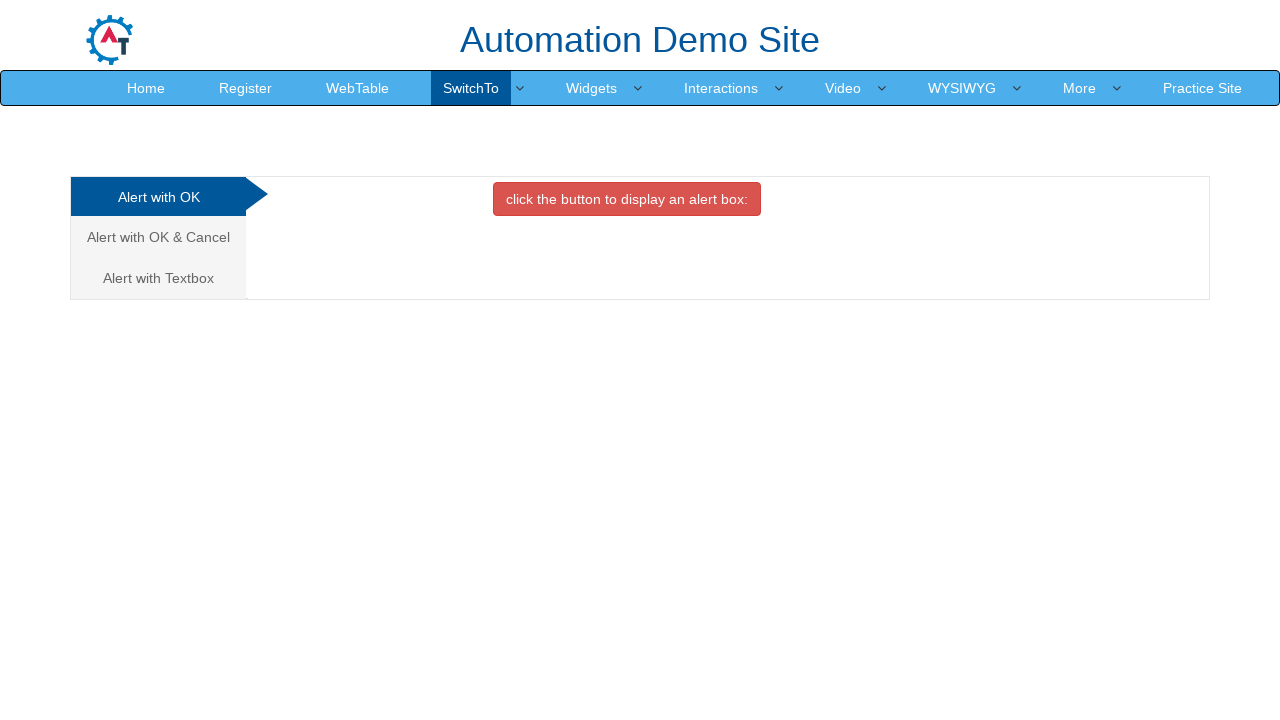

Clicked button to trigger JavaScript alert at (627, 199) on .btn-danger
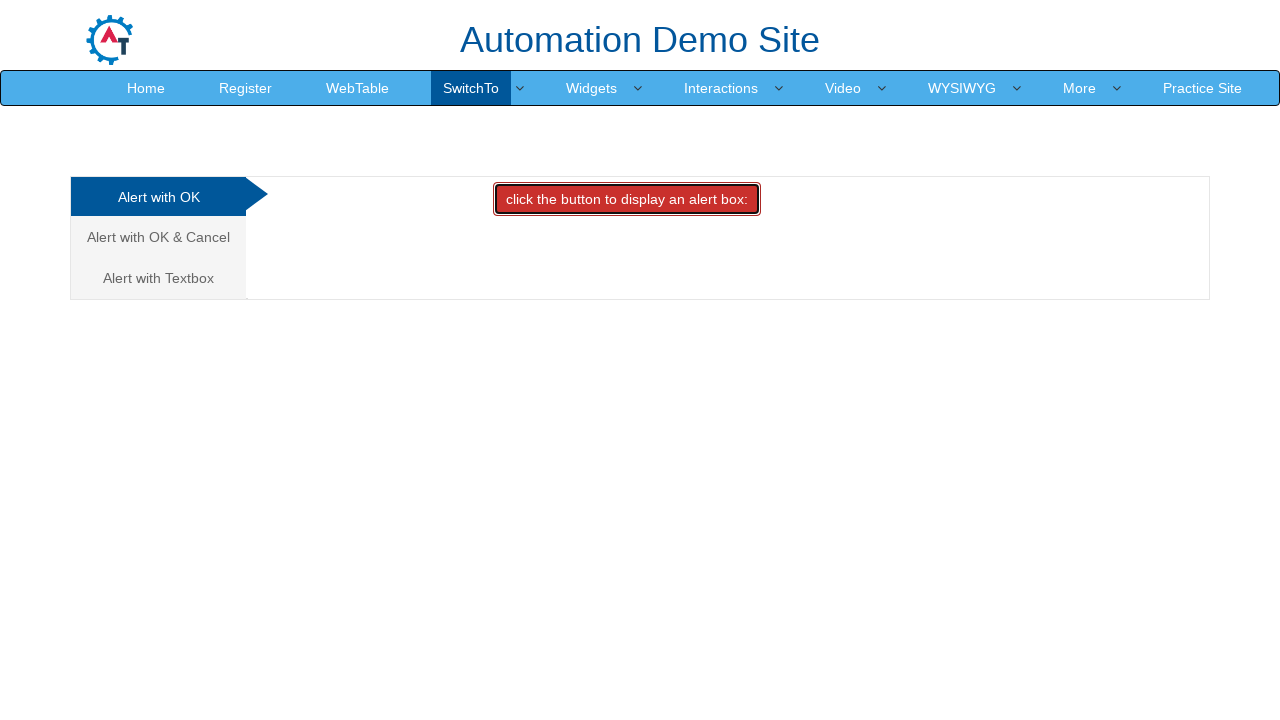

Clicked alert button and accepted the dialog at (627, 199) on .btn-danger
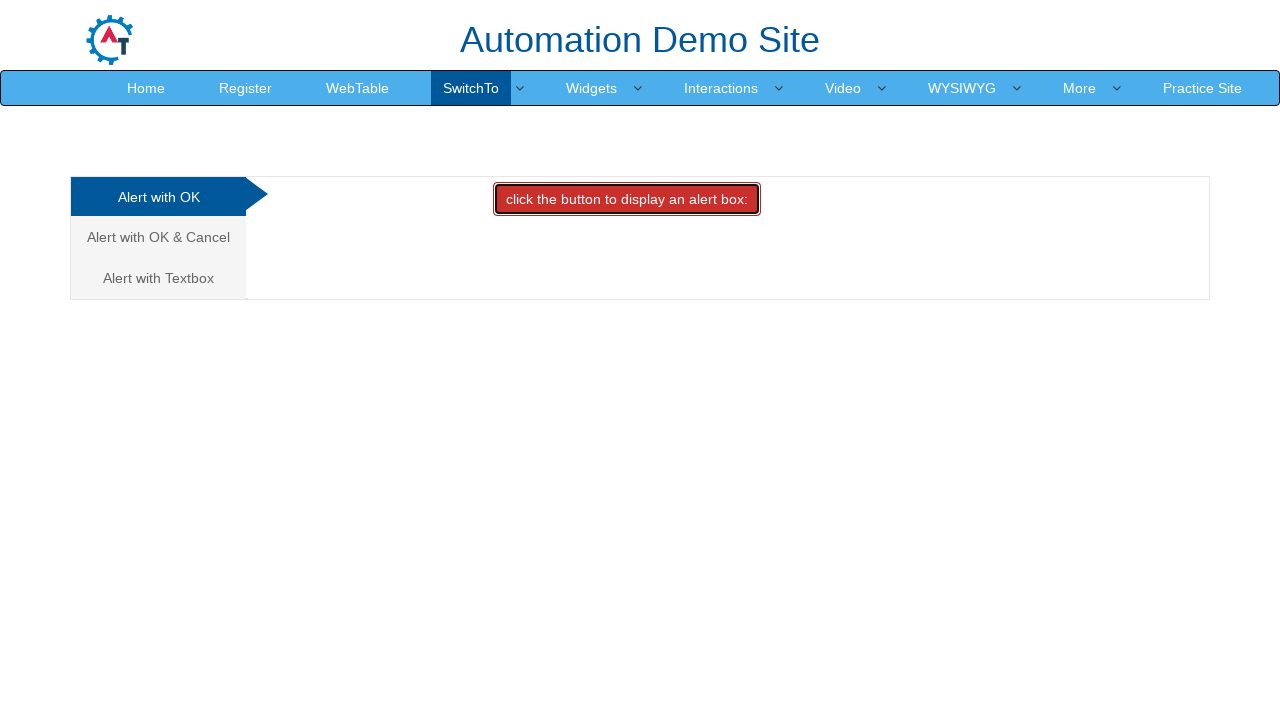

Navigated to 'Alert with OK & Cancel' tab at (158, 237) on text=Alert with OK & Cancel
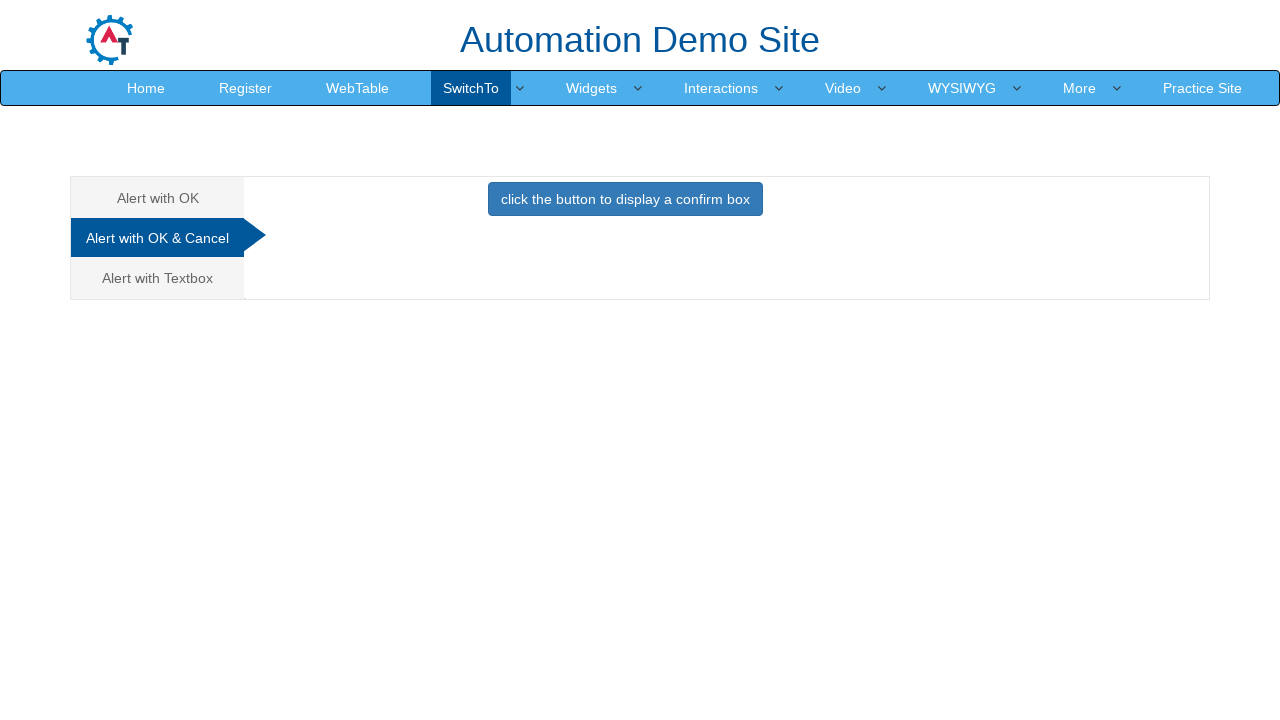

Clicked button to trigger confirm dialog at (625, 199) on .btn-primary
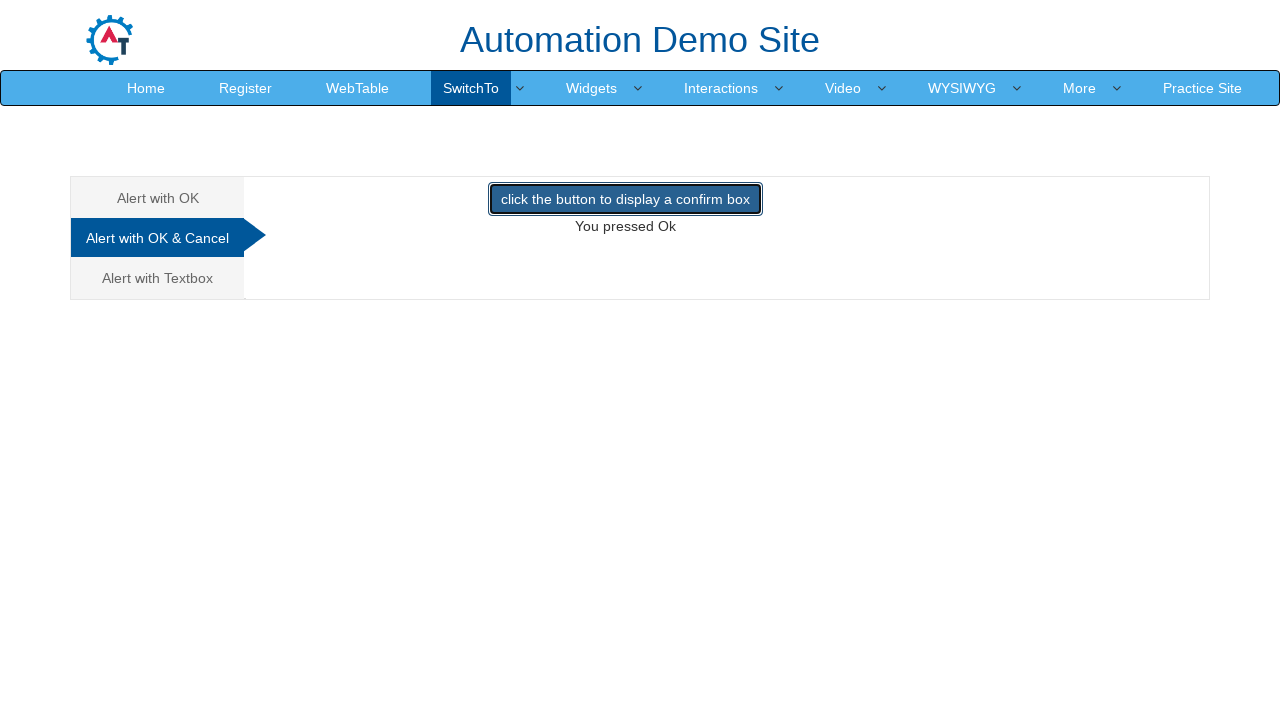

Clicked confirm button and dismissed the dialog at (625, 199) on .btn-primary
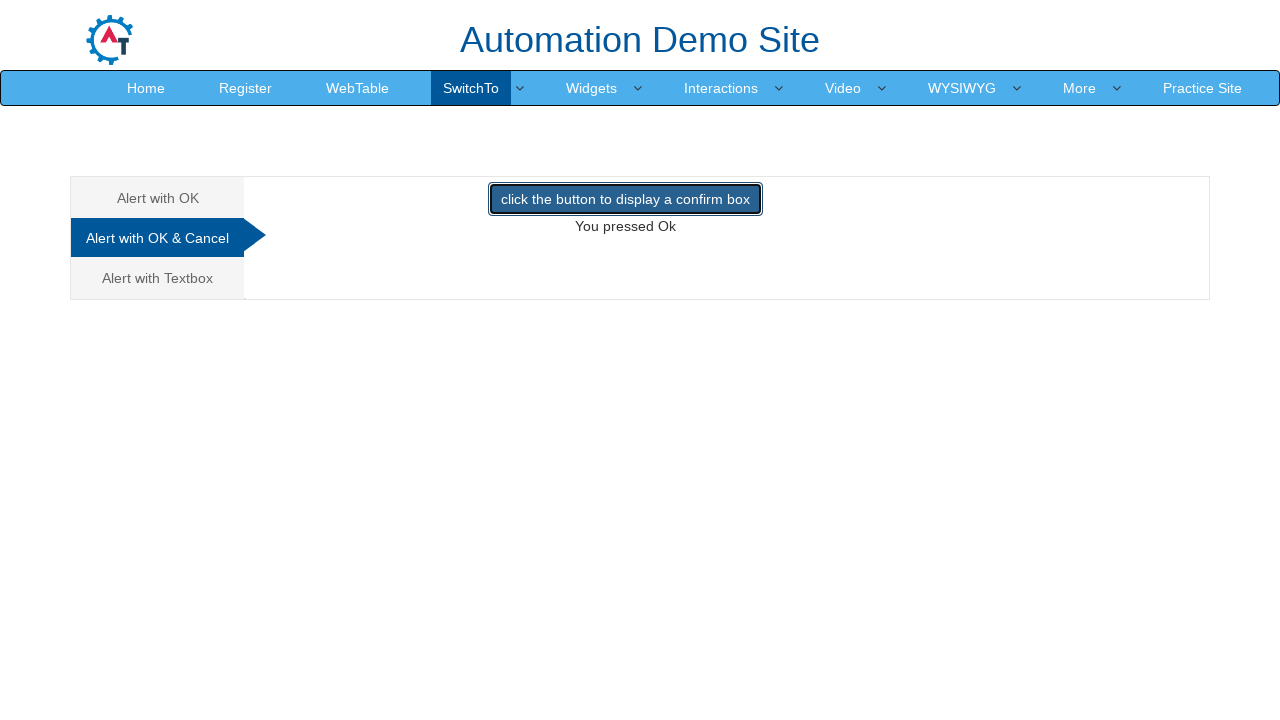

Navigated to 'Alert with Textbox' tab at (158, 278) on text=Alert with Textbox
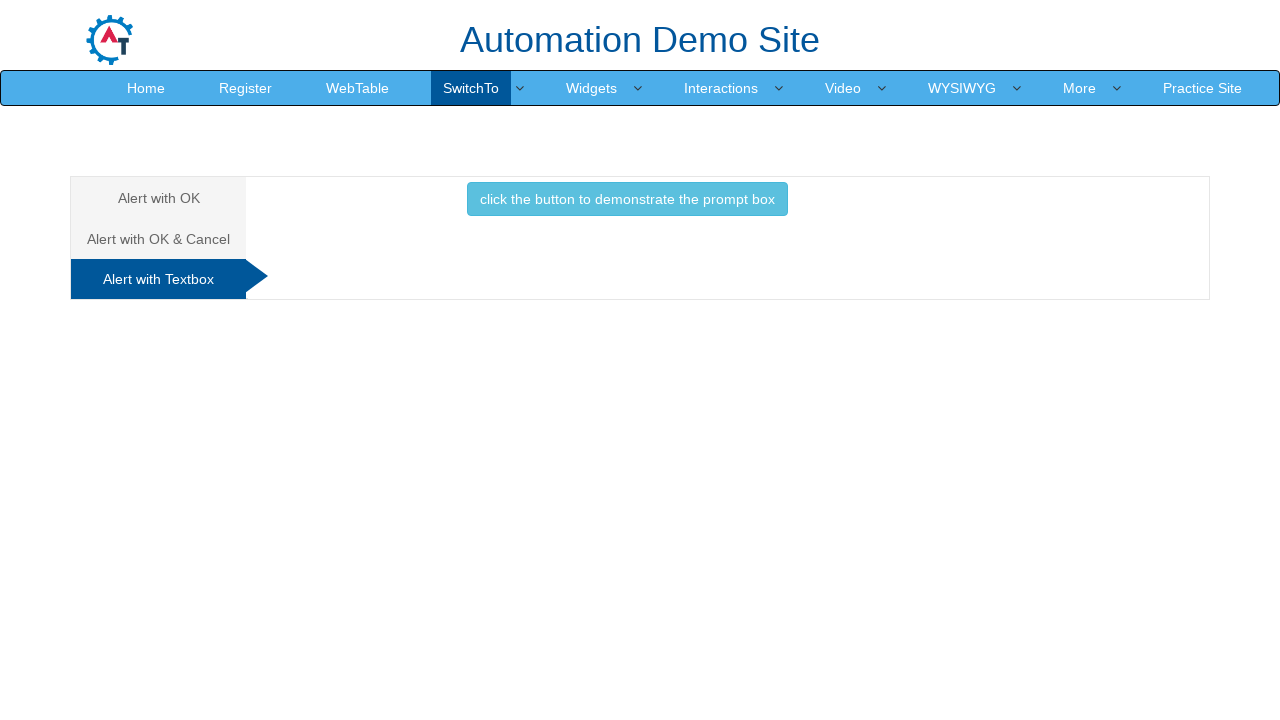

Clicked prompt button and entered text 'Test input completed!' into the dialog at (627, 199) on .btn-info
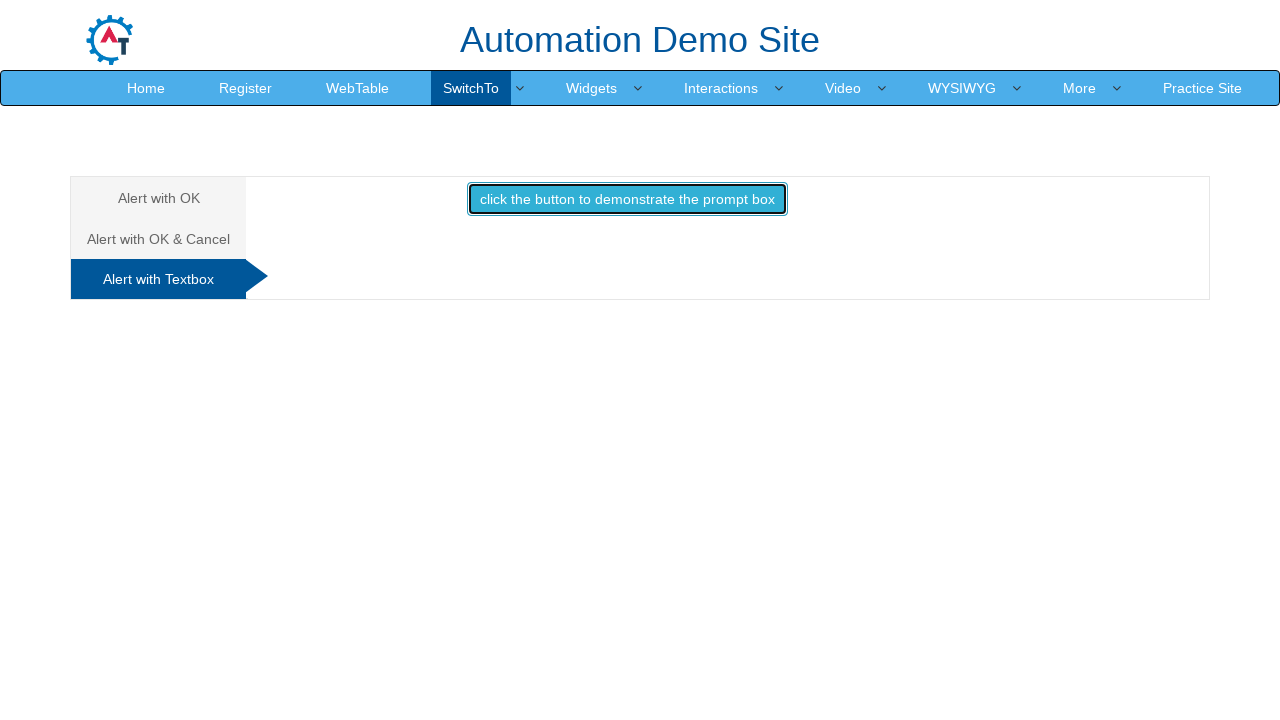

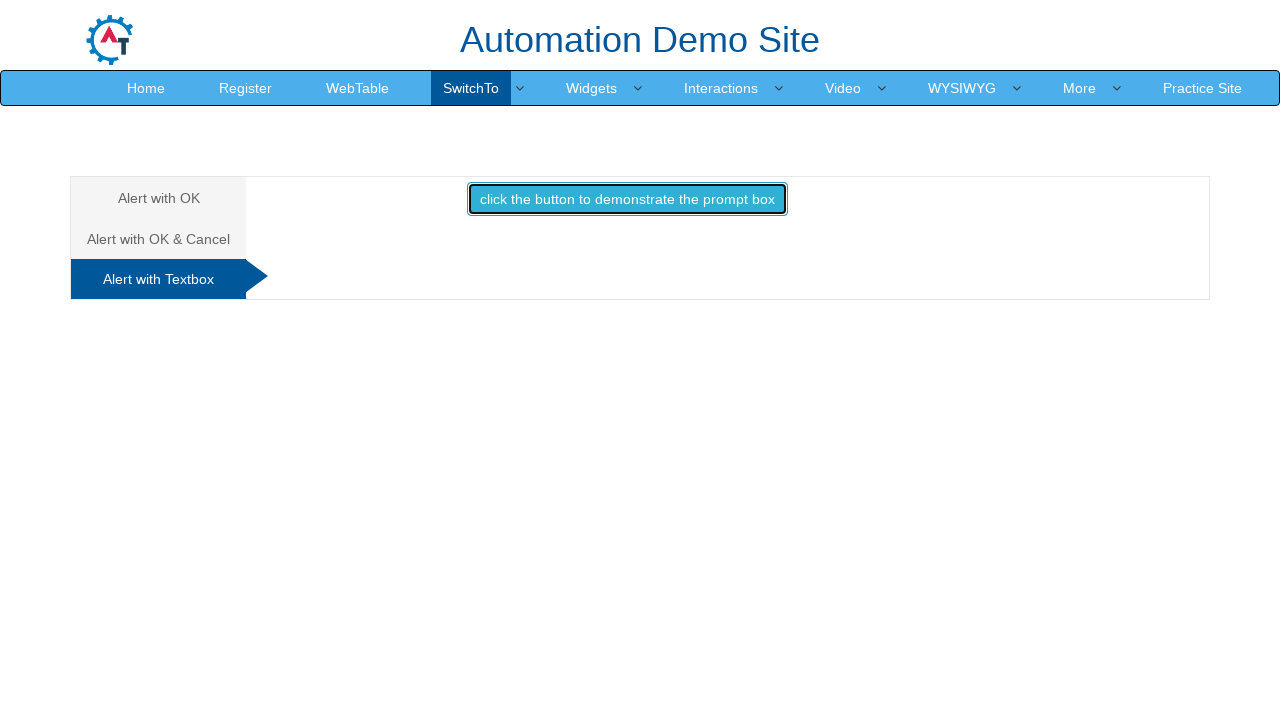